Tests clicking the Boni García link and verifying navigation to about page

Starting URL: https://bonigarcia.dev/selenium-webdriver-java/web-form.html

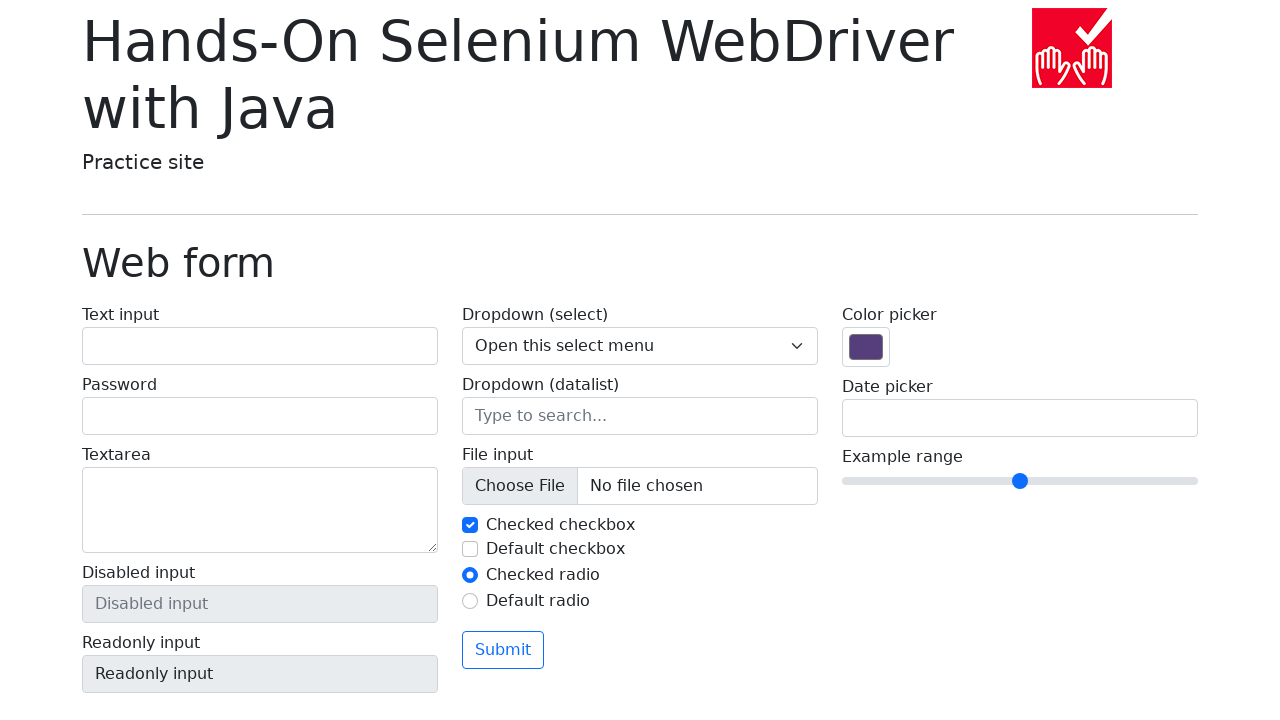

Clicked the Boni García link at (322, 692) on a:has-text('Boni')
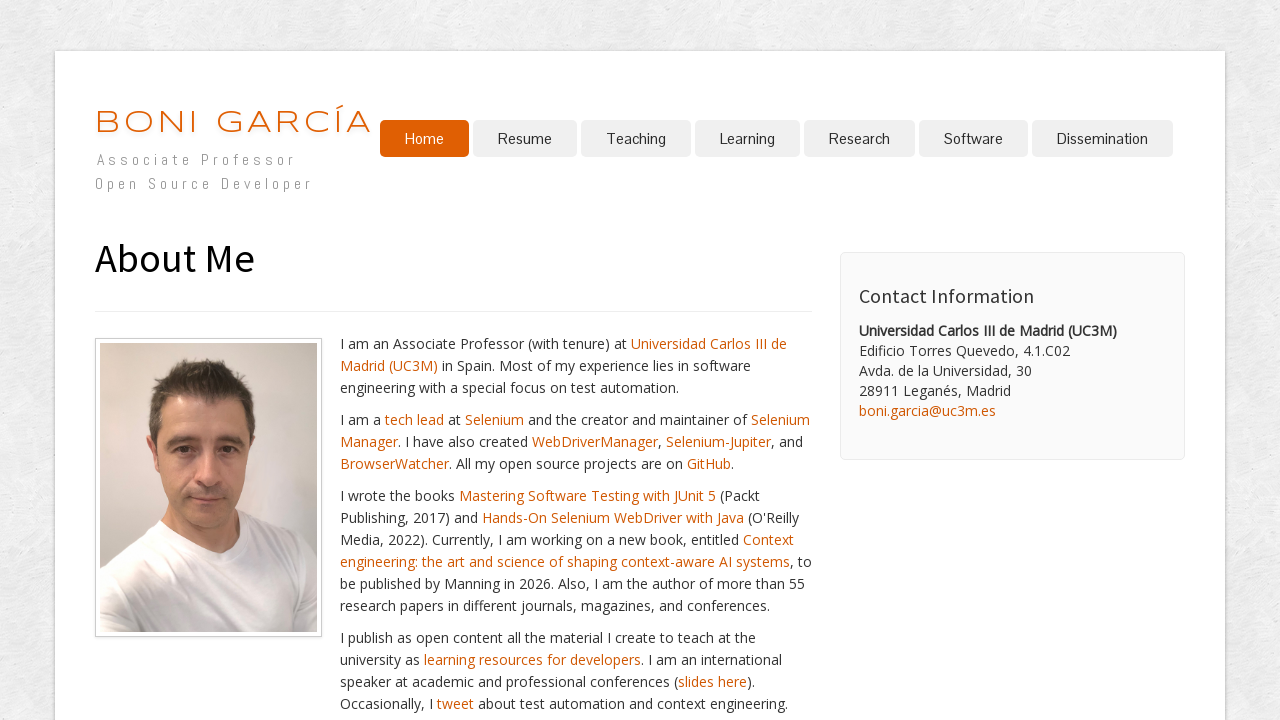

Waited for h1 header element to load
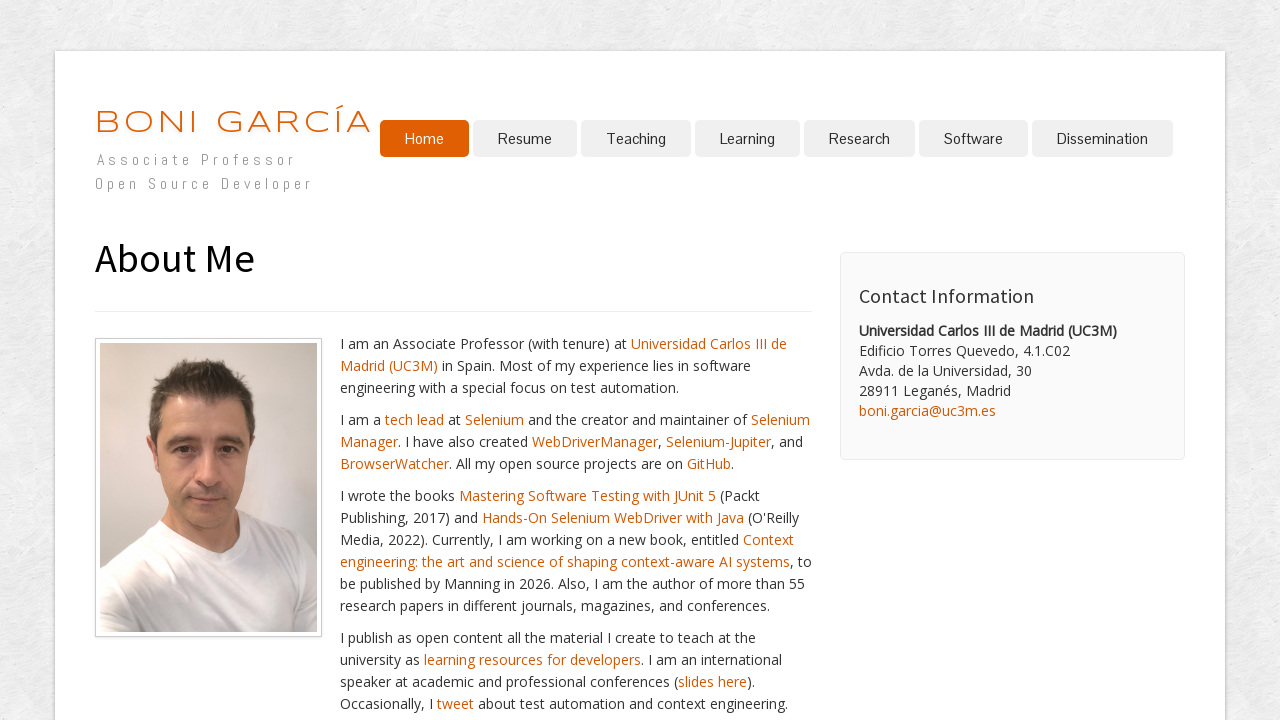

Retrieved h1 header text content
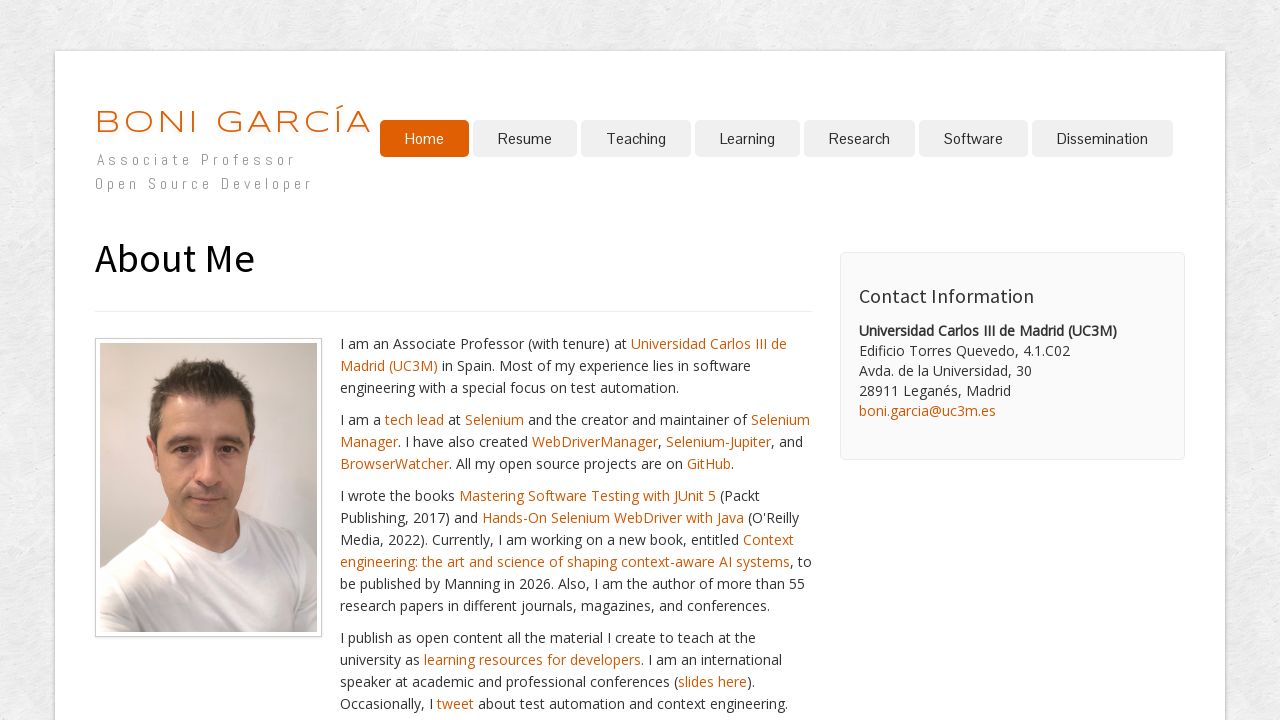

Verified header text matches 'About Me'
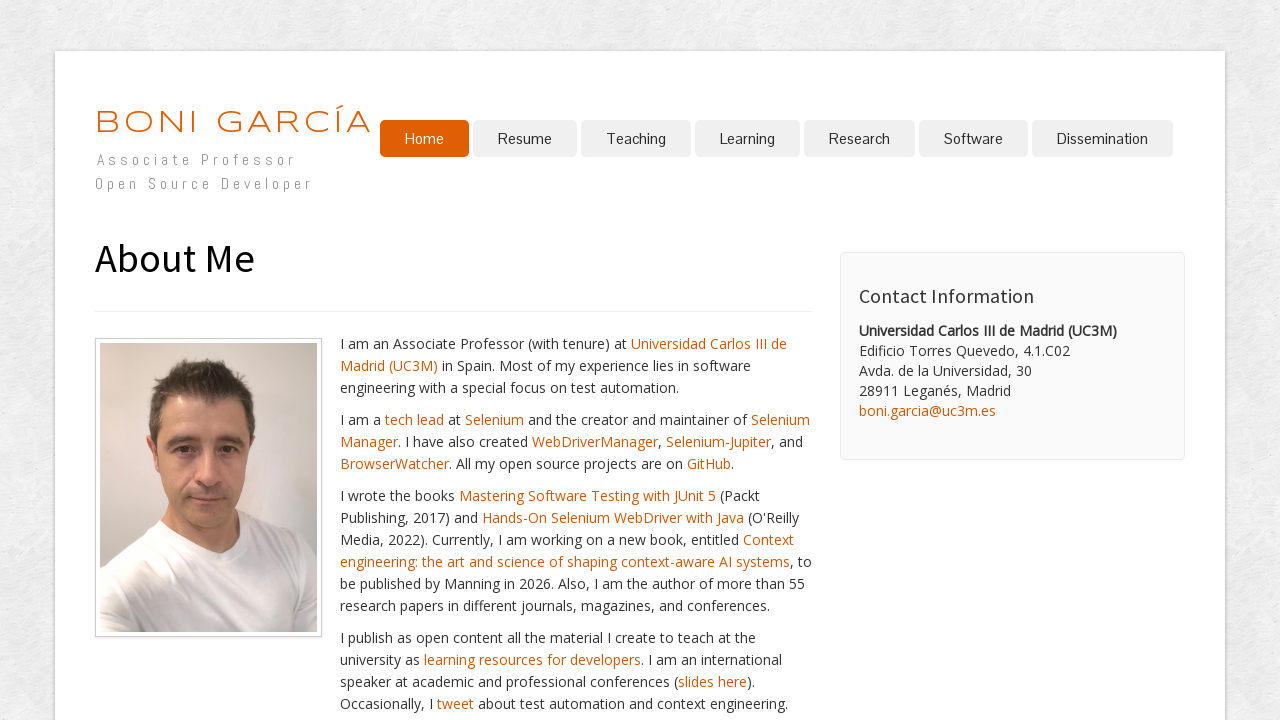

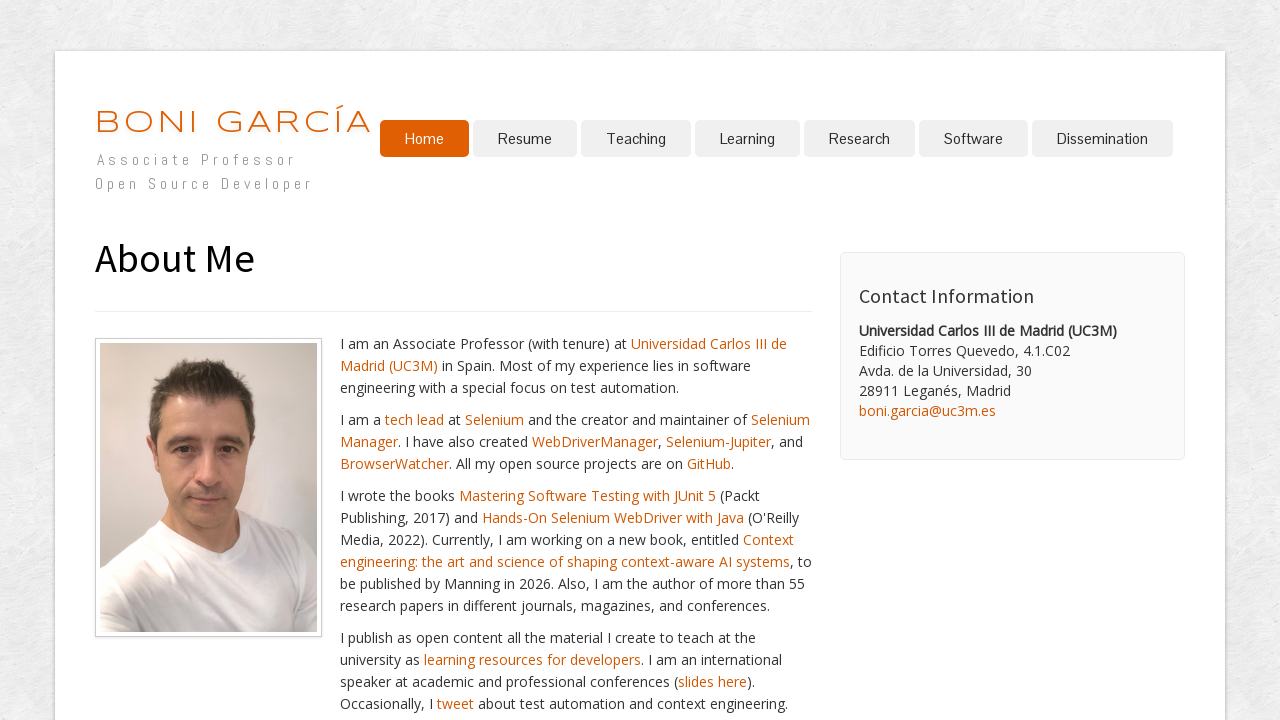